Tests navigation to the blog section of the AnhTester website by clicking on the blog link

Starting URL: https://anhtester.com

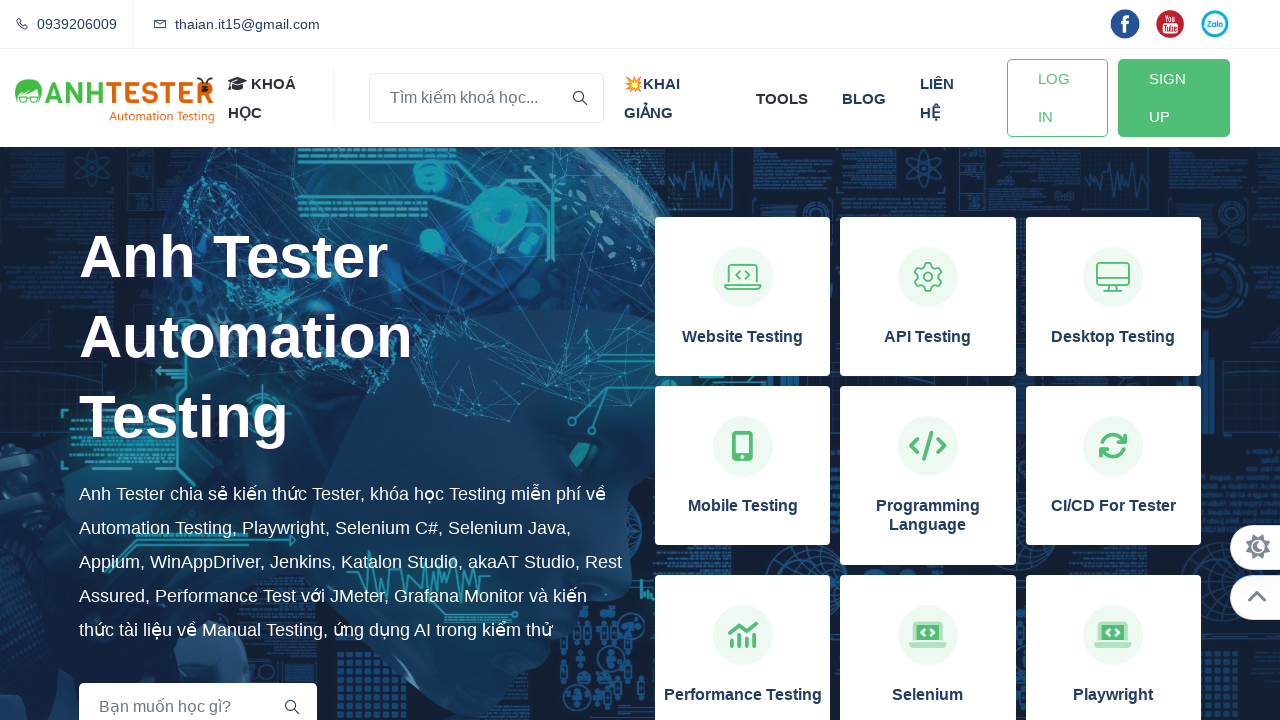

Clicked on the blog link in the navigation at (864, 98) on xpath=//a[normalize-space()='blog']
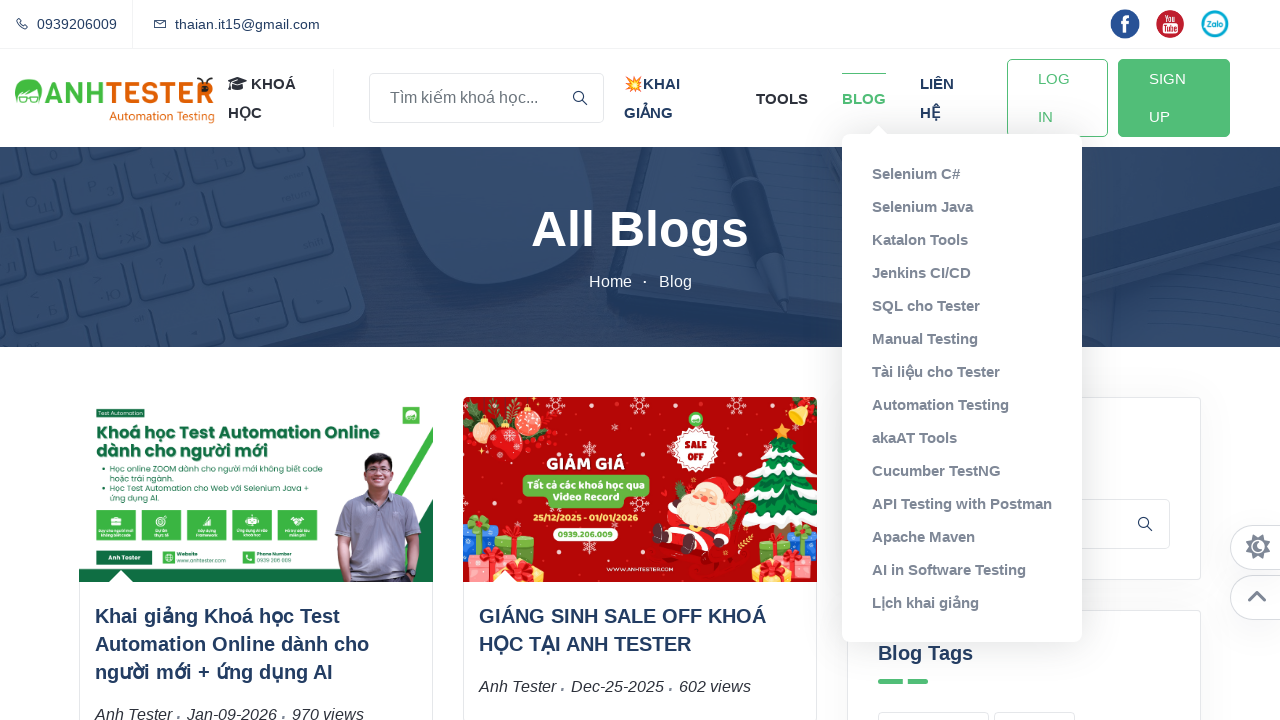

Blog page loaded successfully
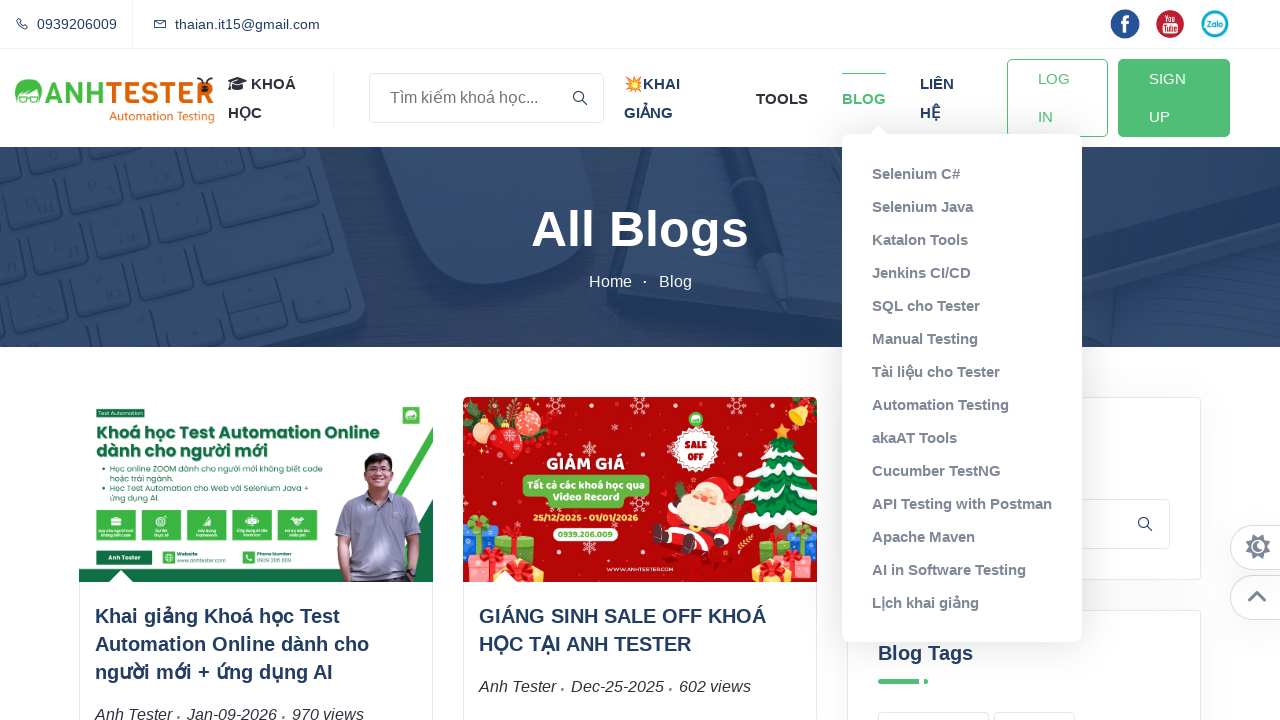

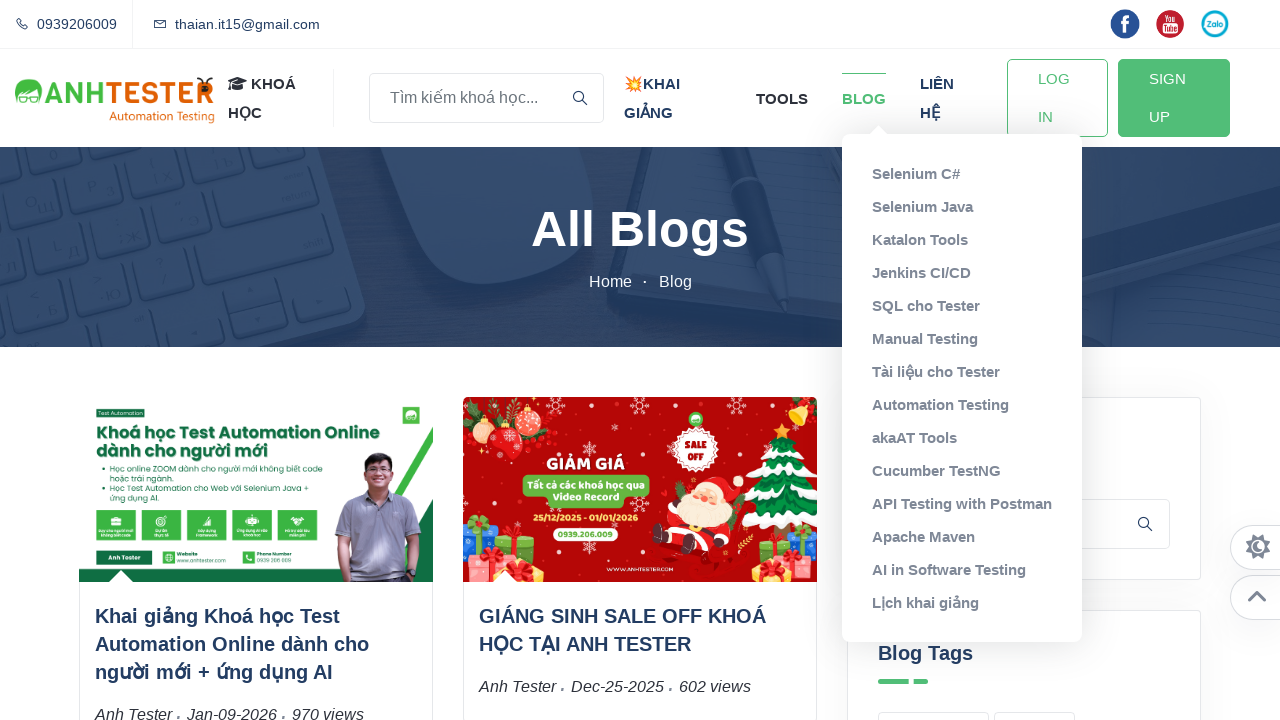